Tests handling a basic JavaScript alert by switching to an iframe, clicking a button to trigger an alert, verifying the alert text, and accepting it.

Starting URL: https://www.w3schools.com/jsref/tryit.asp?filename=tryjsref_alert

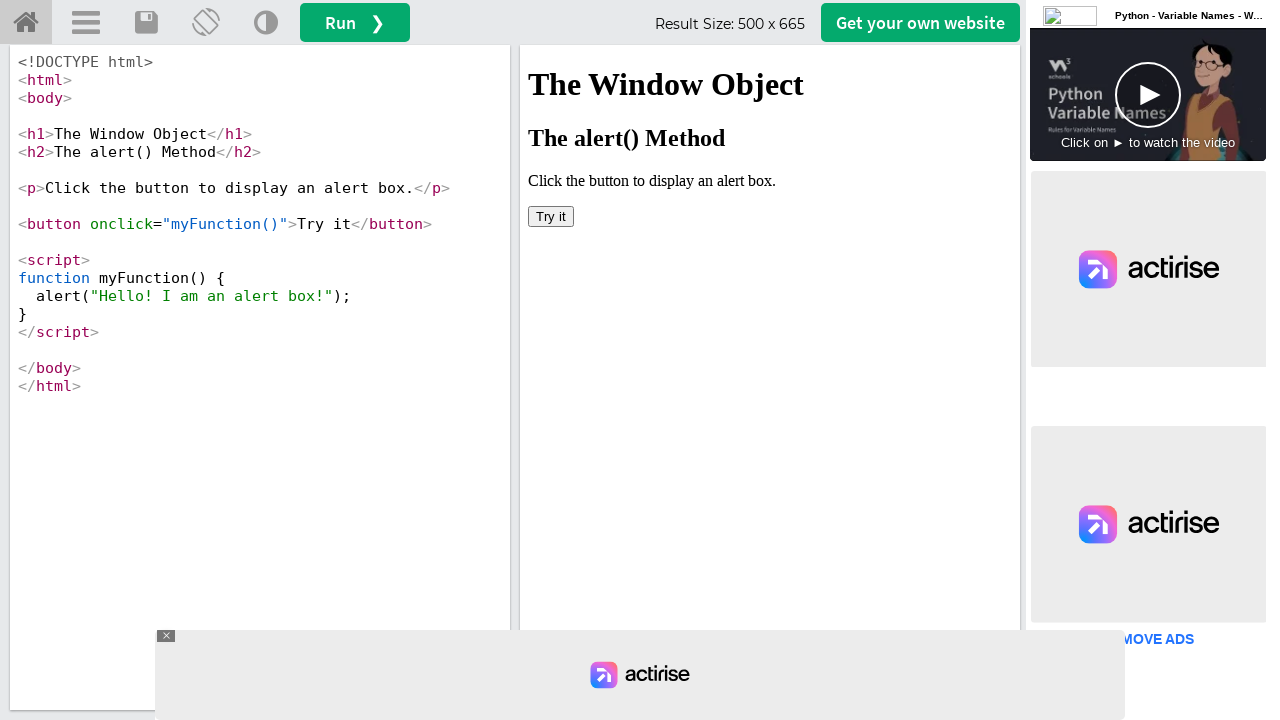

Located iframe with ID 'iframeResult' containing the alert example
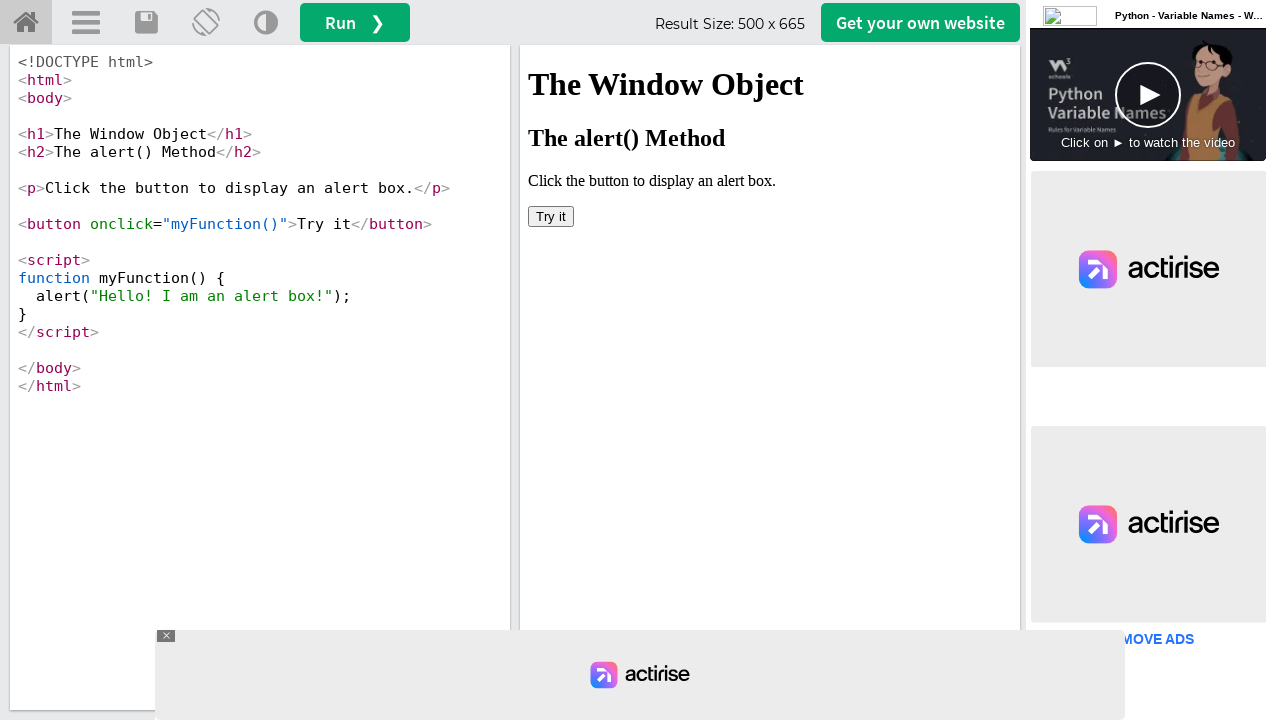

Clicked 'Try it' button to trigger the JavaScript alert at (551, 216) on #iframeResult >> internal:control=enter-frame >> xpath=//button[text()='Try it']
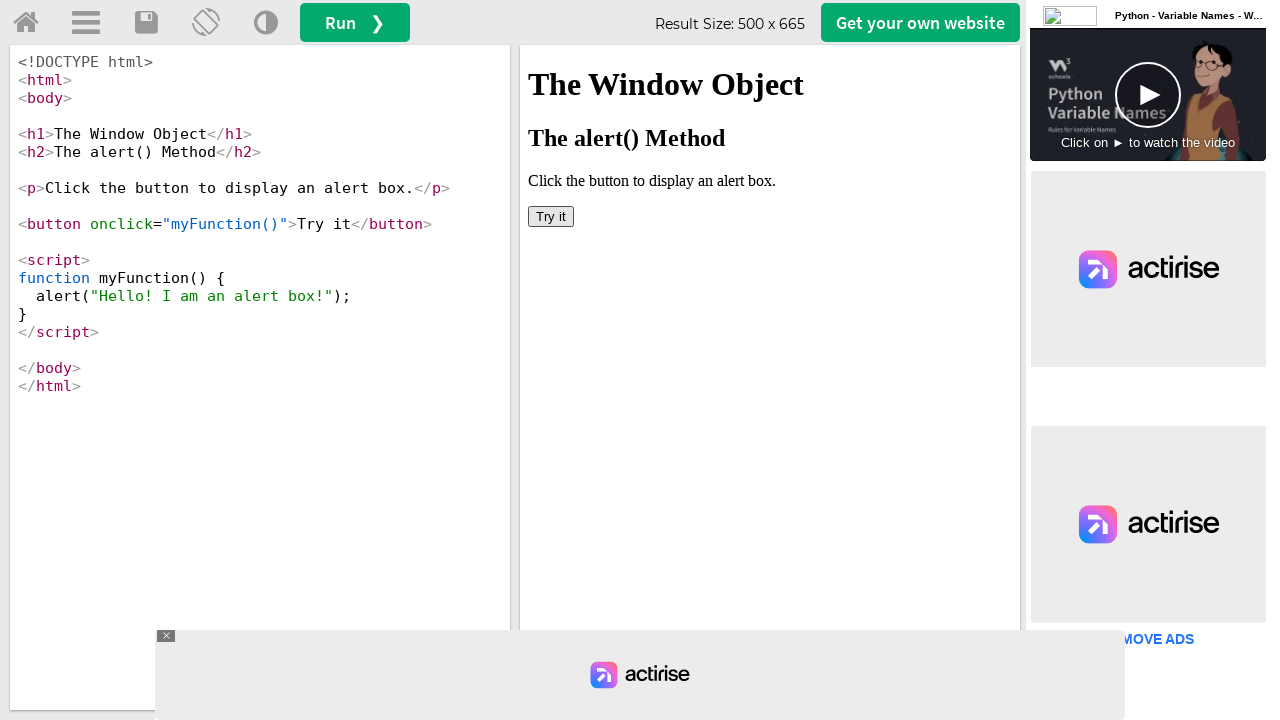

Set up dialog handler to accept the alert
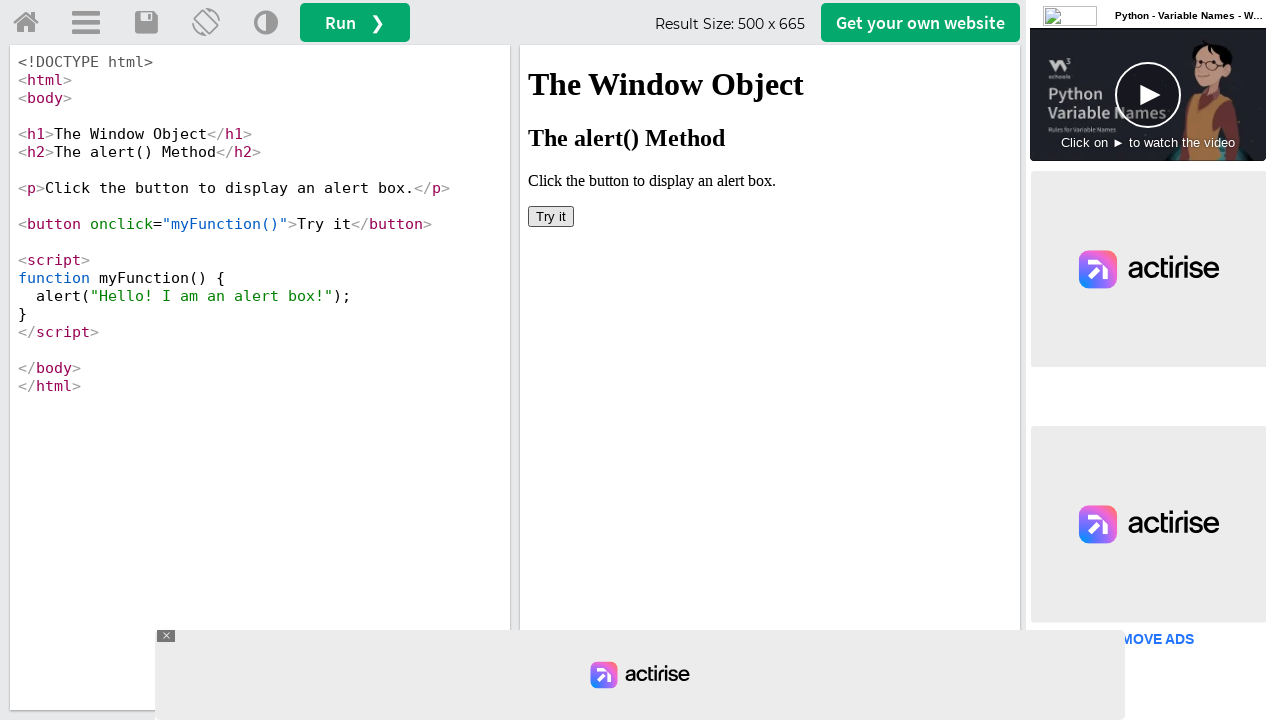

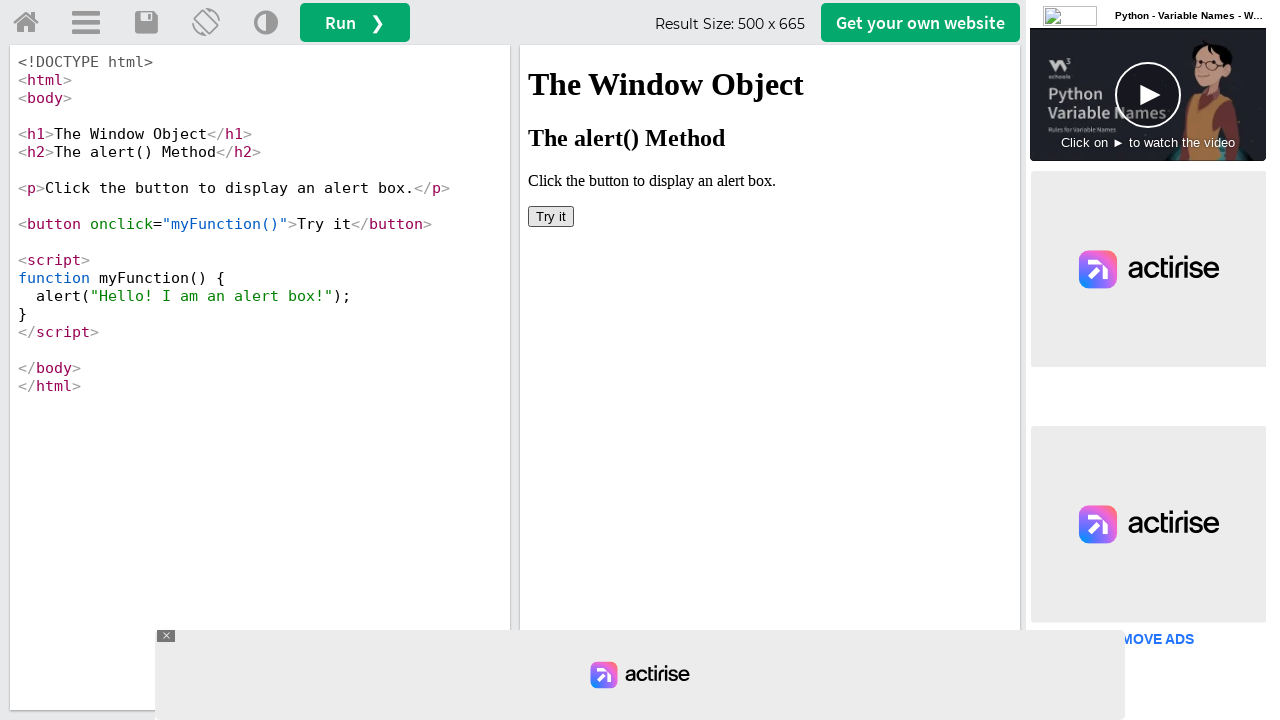